Tests JavaScript prompt alert functionality by switching to an iframe, triggering a prompt dialog, entering text, and accepting it

Starting URL: https://www.w3schools.com/js/tryit.asp?filename=tryjs_prompt

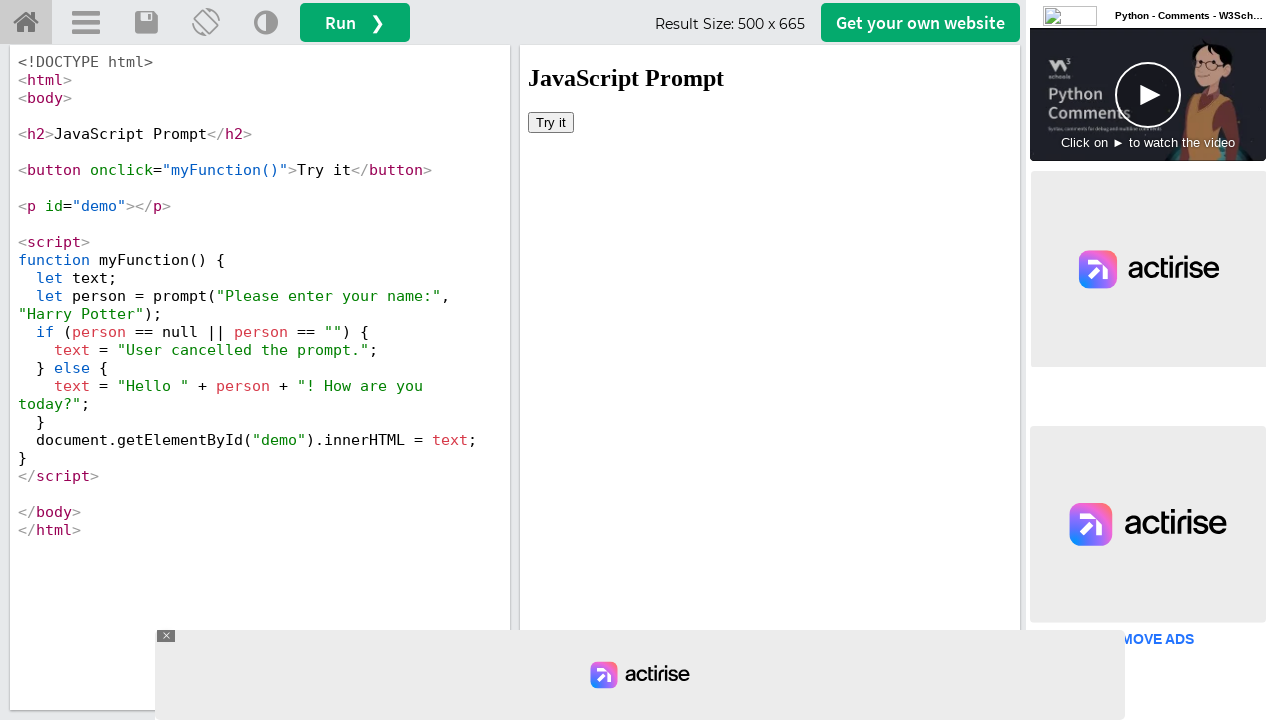

Located iframe with id 'iframeResult'
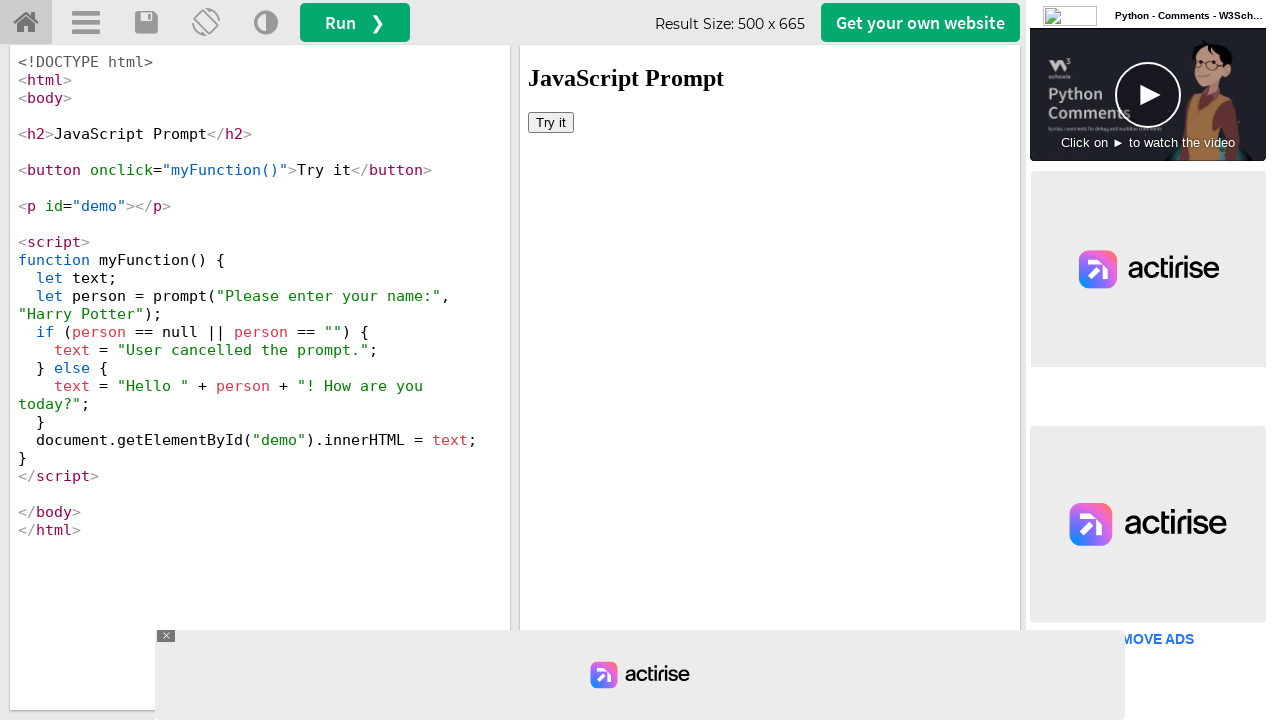

Clicked 'Try it' button to trigger prompt dialog at (551, 122) on iframe[id='iframeResult'] >> internal:control=enter-frame >> button:has-text('Tr
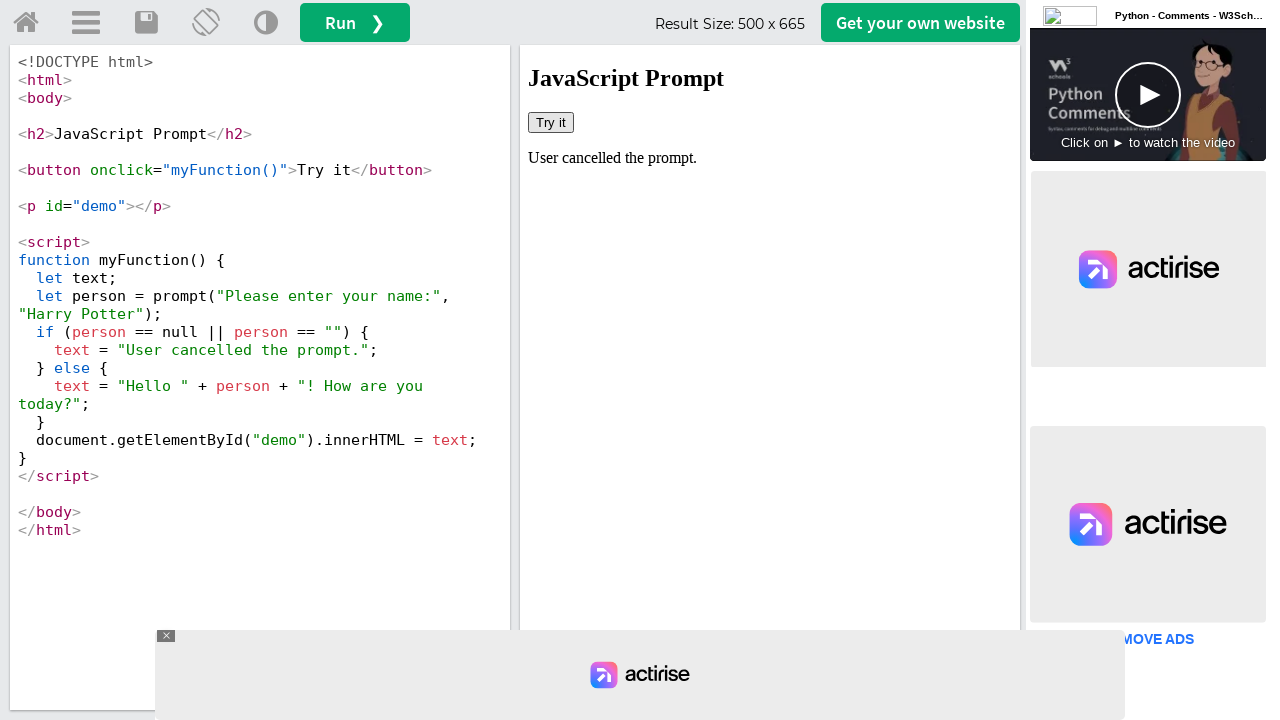

Set up dialog handler to accept prompt with text 'BahuBali'
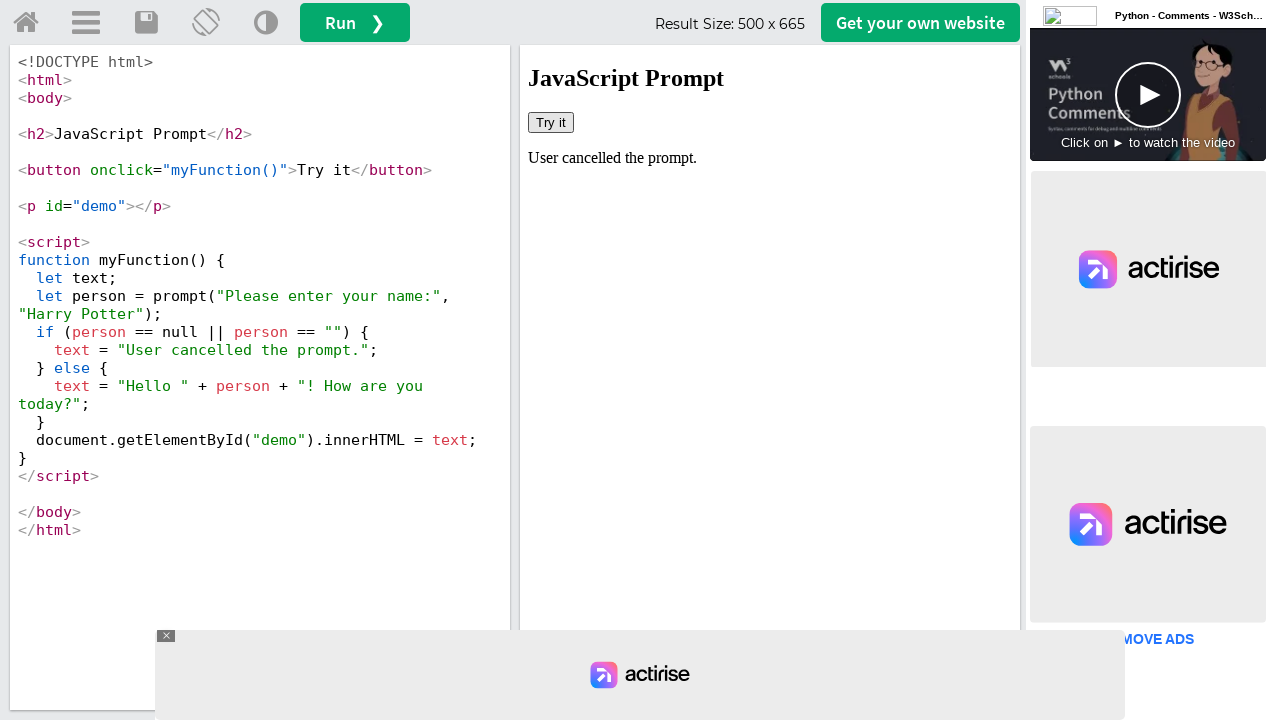

Retrieved result text from #demo element after accepting prompt
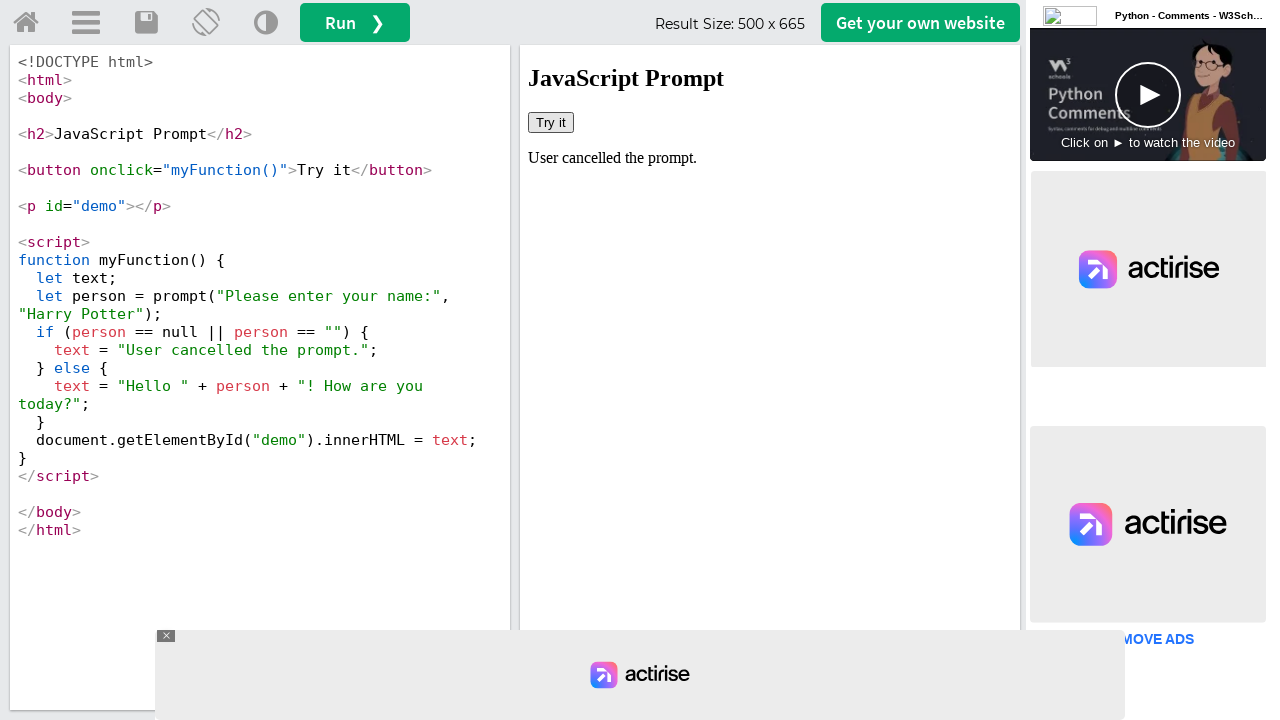

Printed result: User cancelled the prompt.
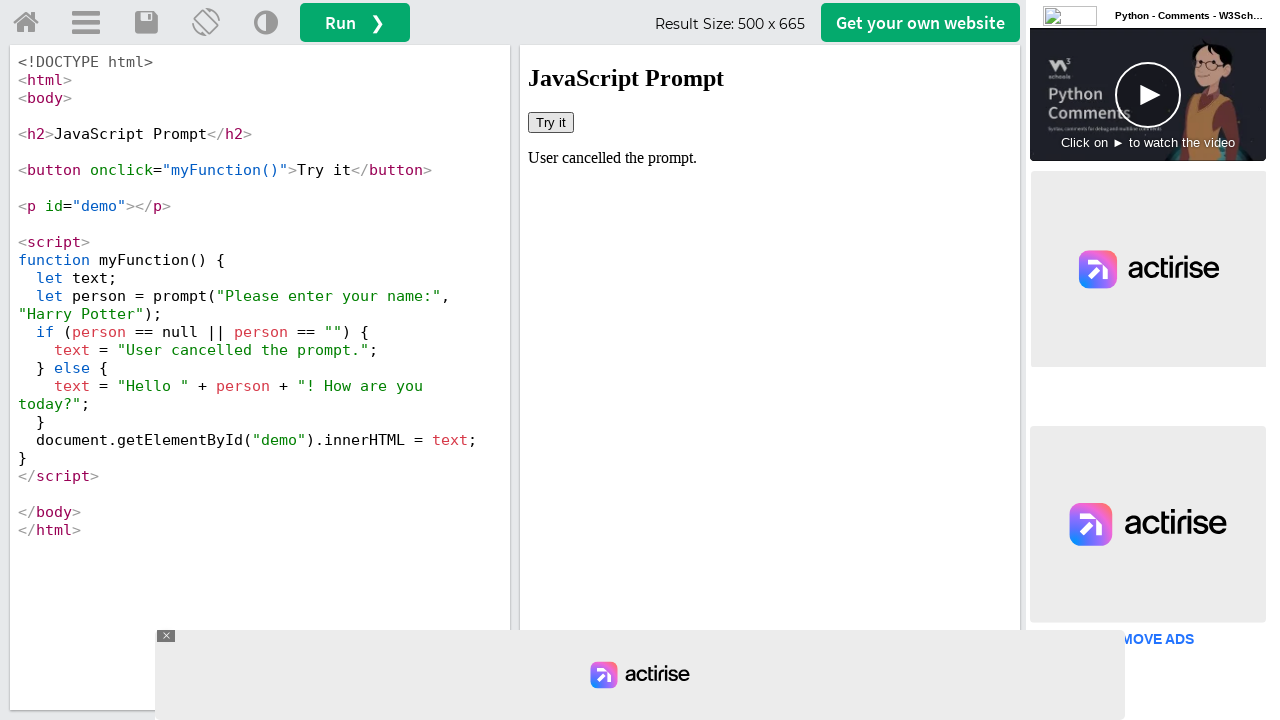

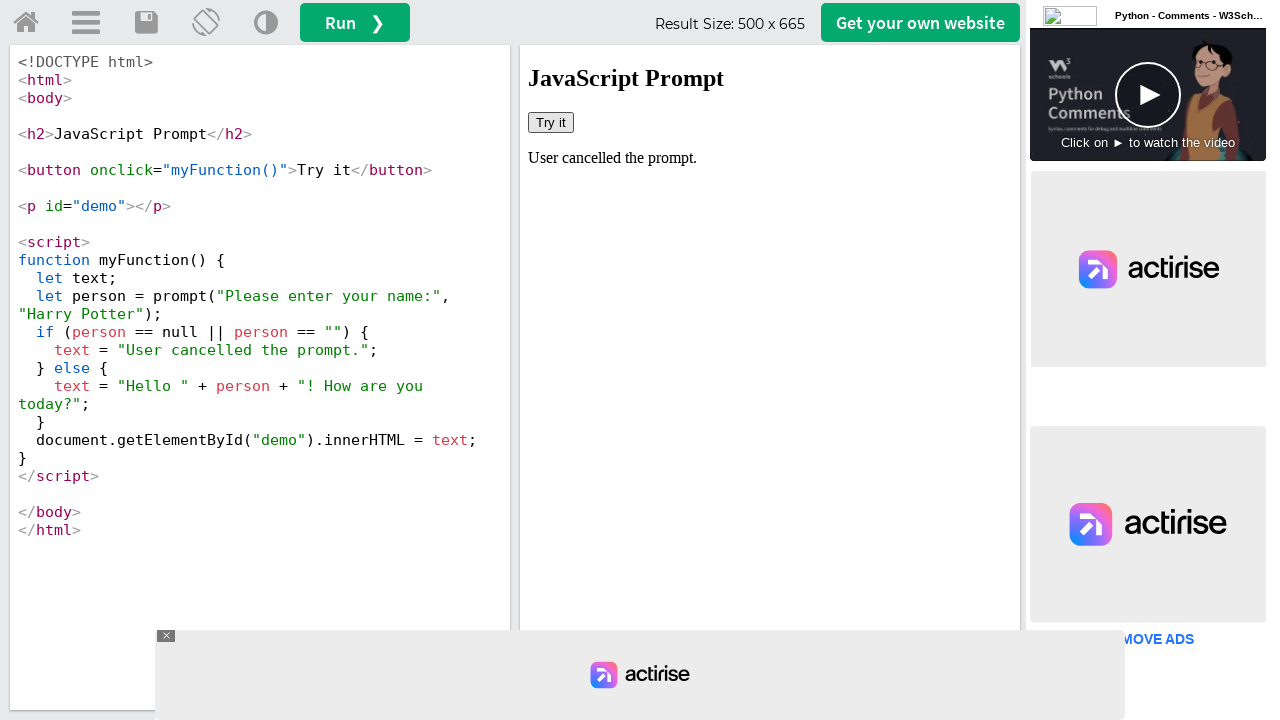